Tests dynamic control visibility by checking if a checkbox is displayed, clicking a button to remove it, and verifying its visibility state changes

Starting URL: https://v1.training-support.net/selenium/dynamic-controls

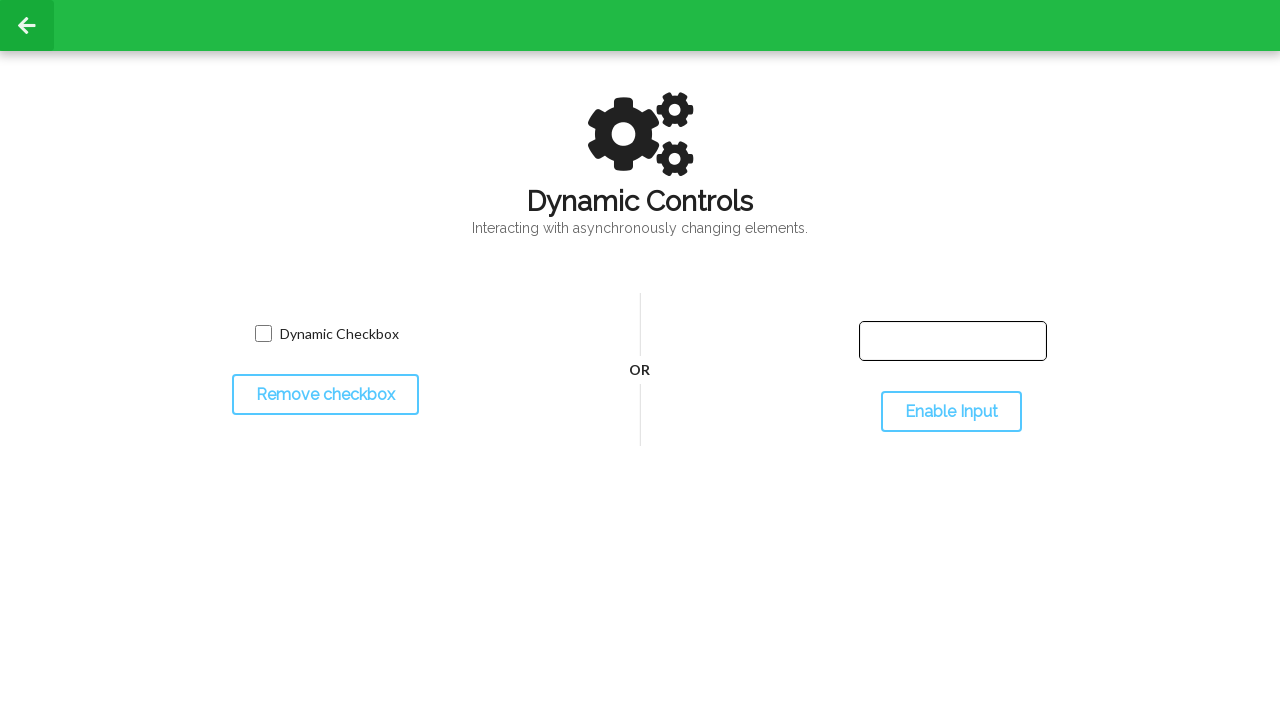

Navigated to dynamic controls test page
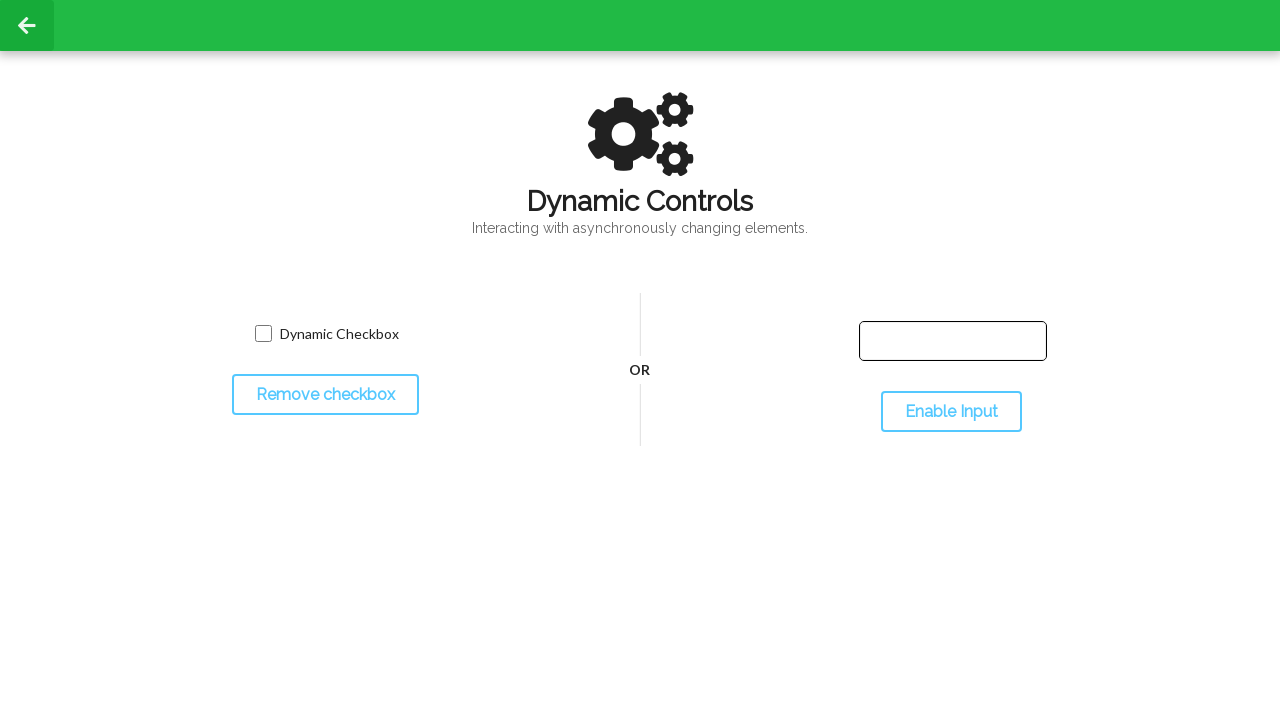

Located checkbox element
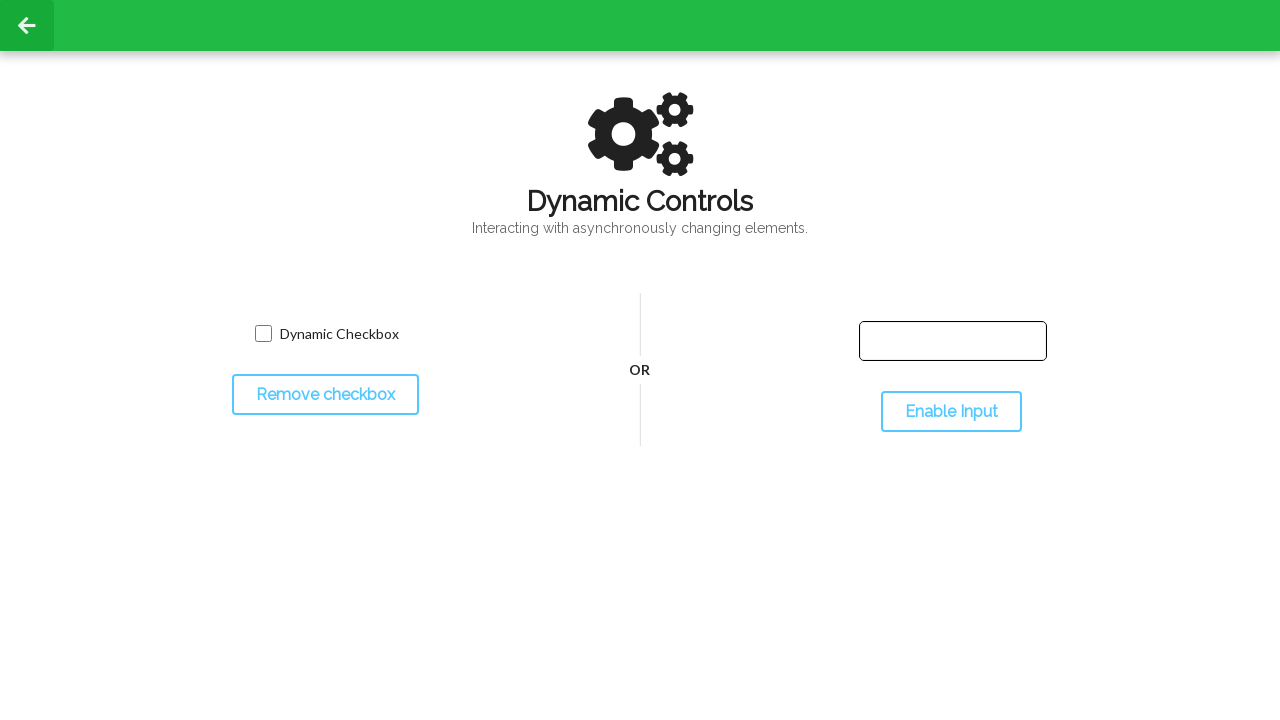

Verified checkbox initial visibility state: True
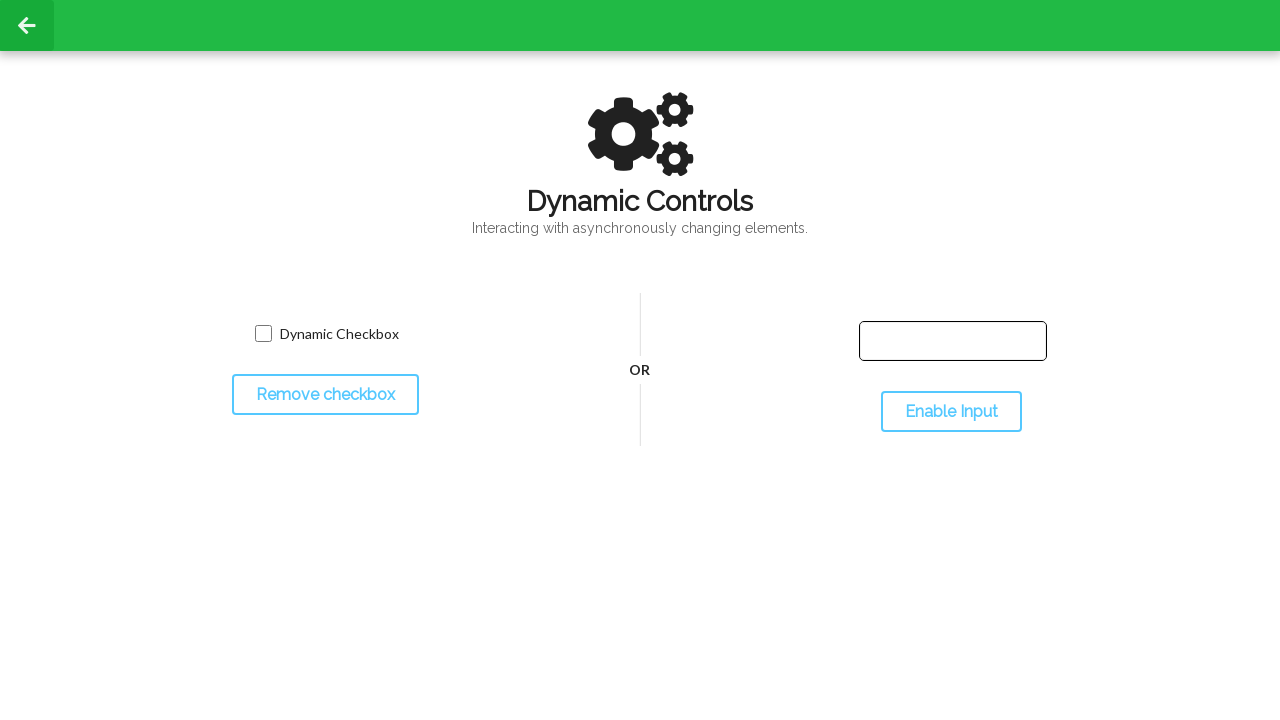

Clicked 'Remove checkbox' button at (325, 395) on xpath=//button[text()='Remove checkbox']
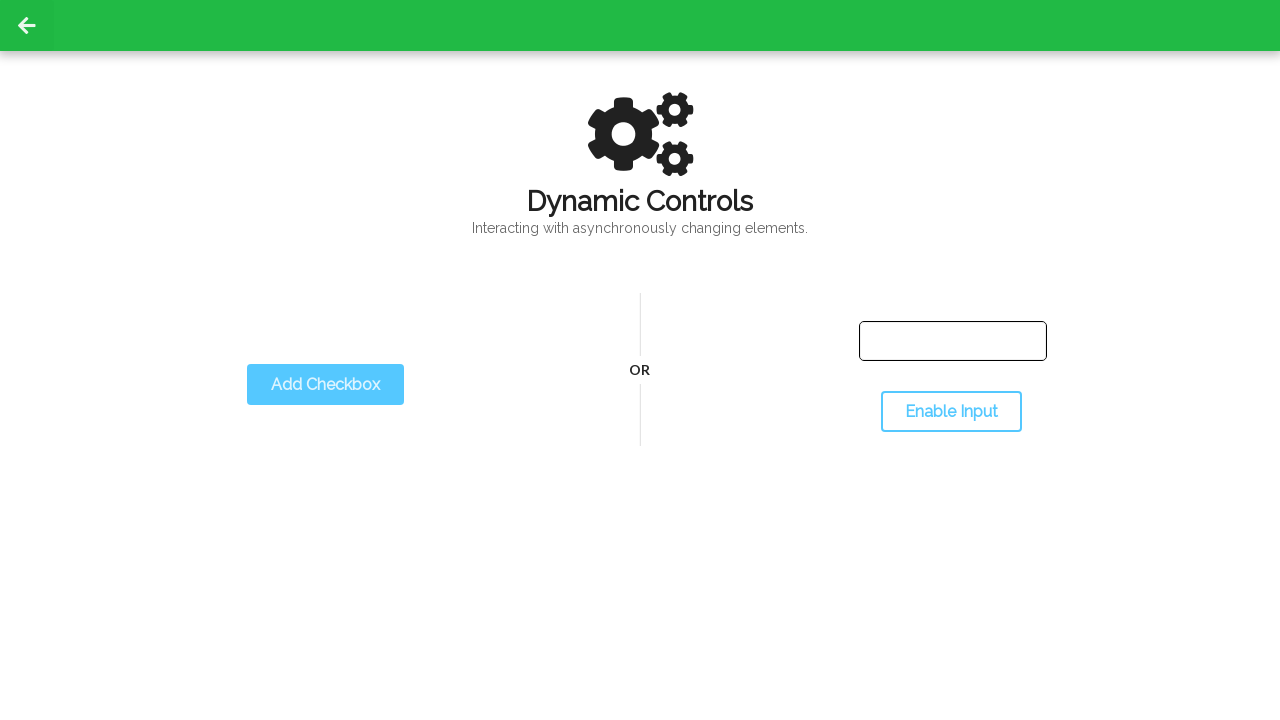

Waited 500ms for checkbox removal animation to complete
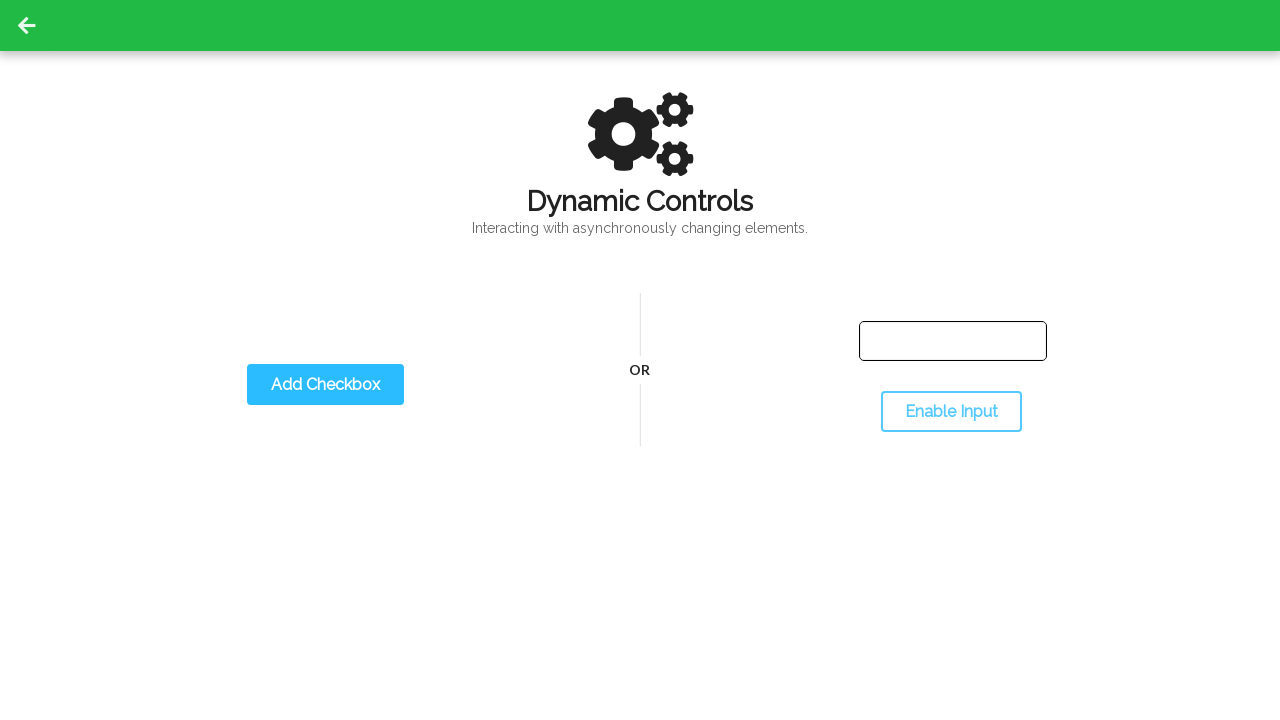

Verified checkbox visibility state after removal: False
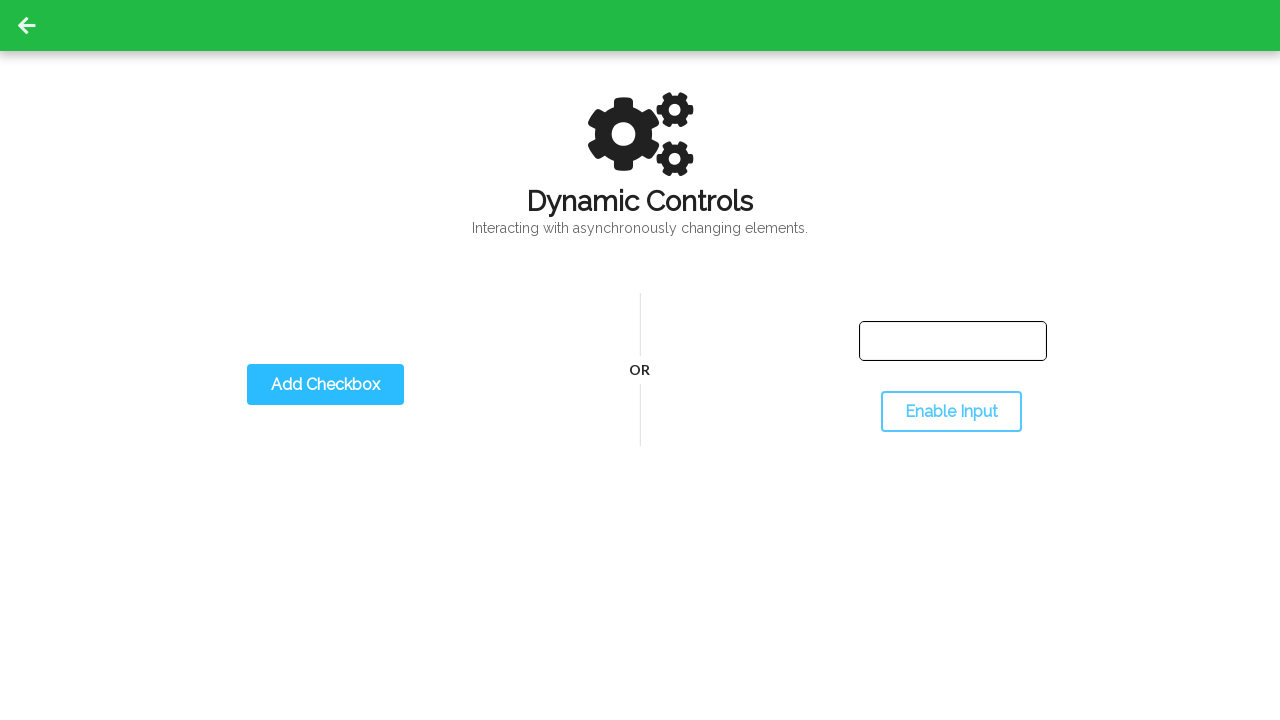

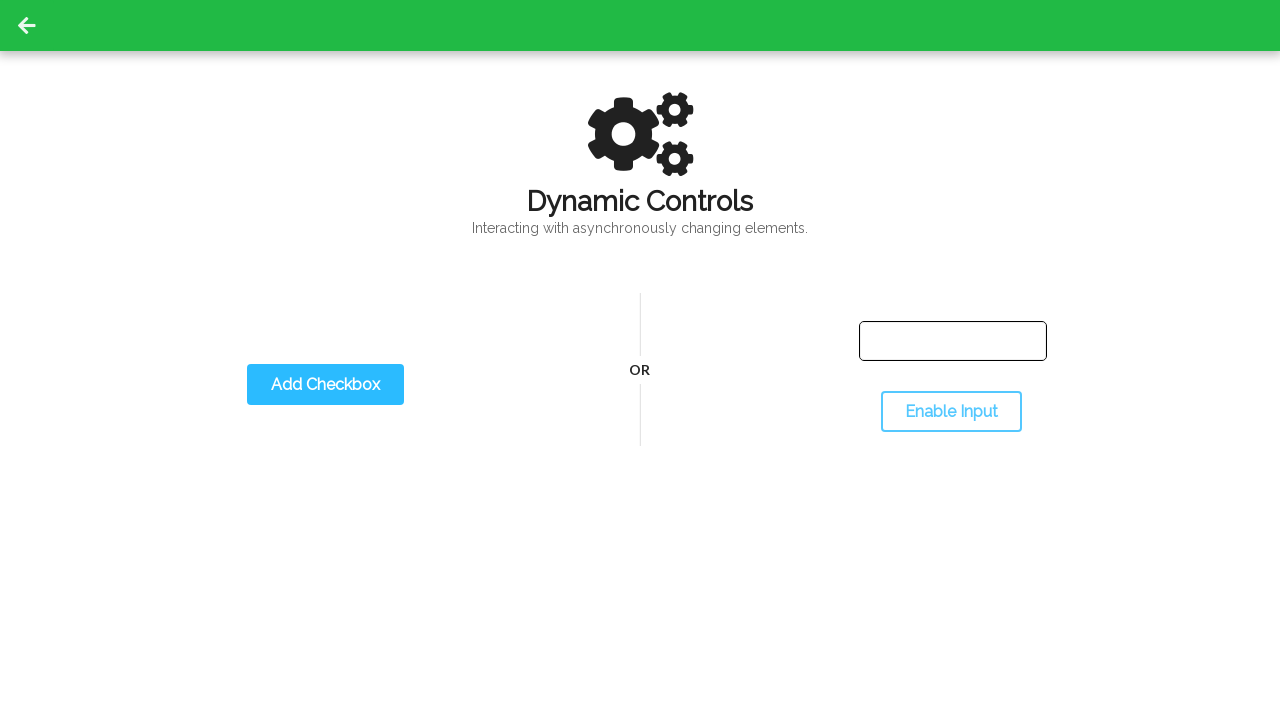